Tests checkbox functionality by clicking checkboxes and verifying their selected state

Starting URL: https://practice.cydeo.com/checkboxes

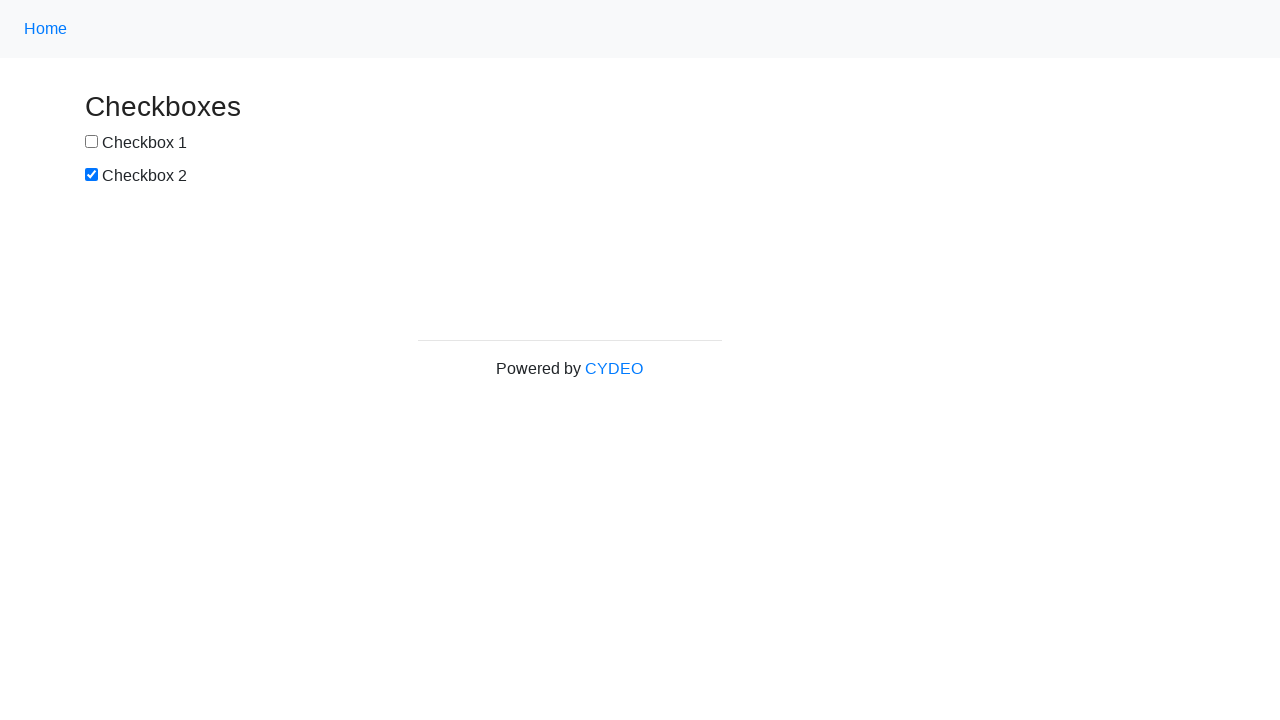

Navigated to checkbox practice page
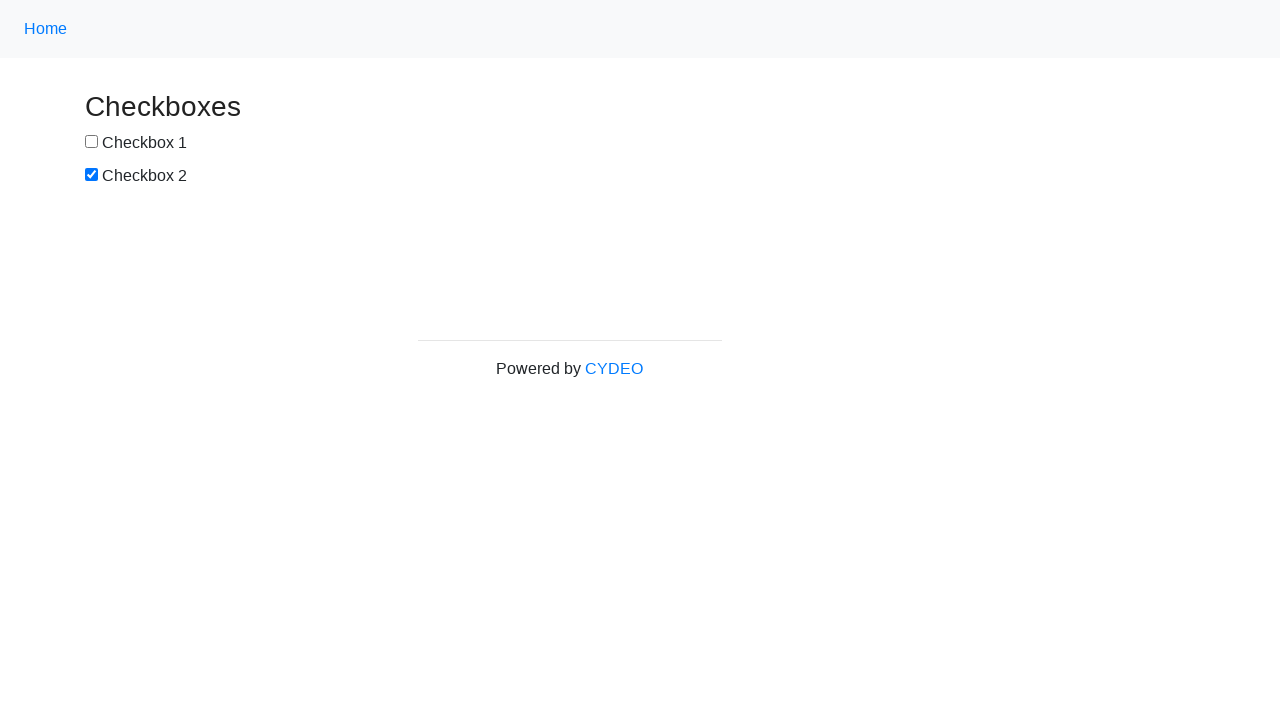

Located first checkbox (#box1)
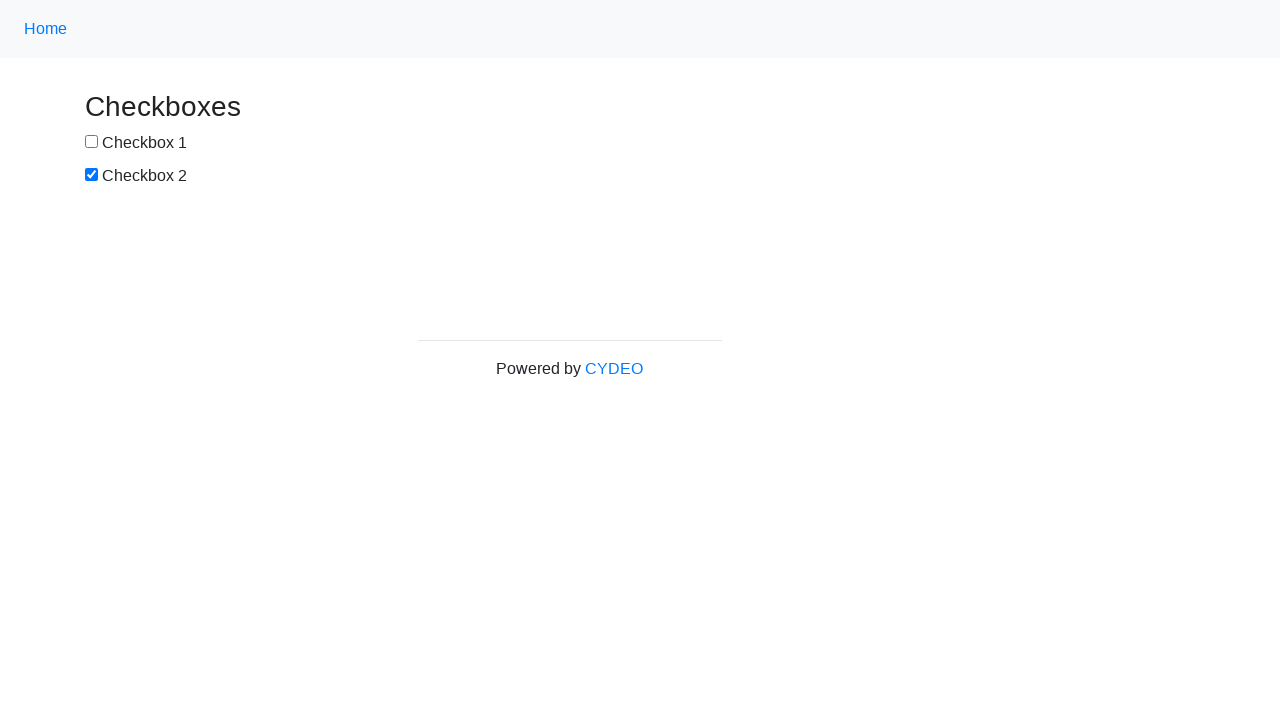

Checked initial state of checkbox1: False
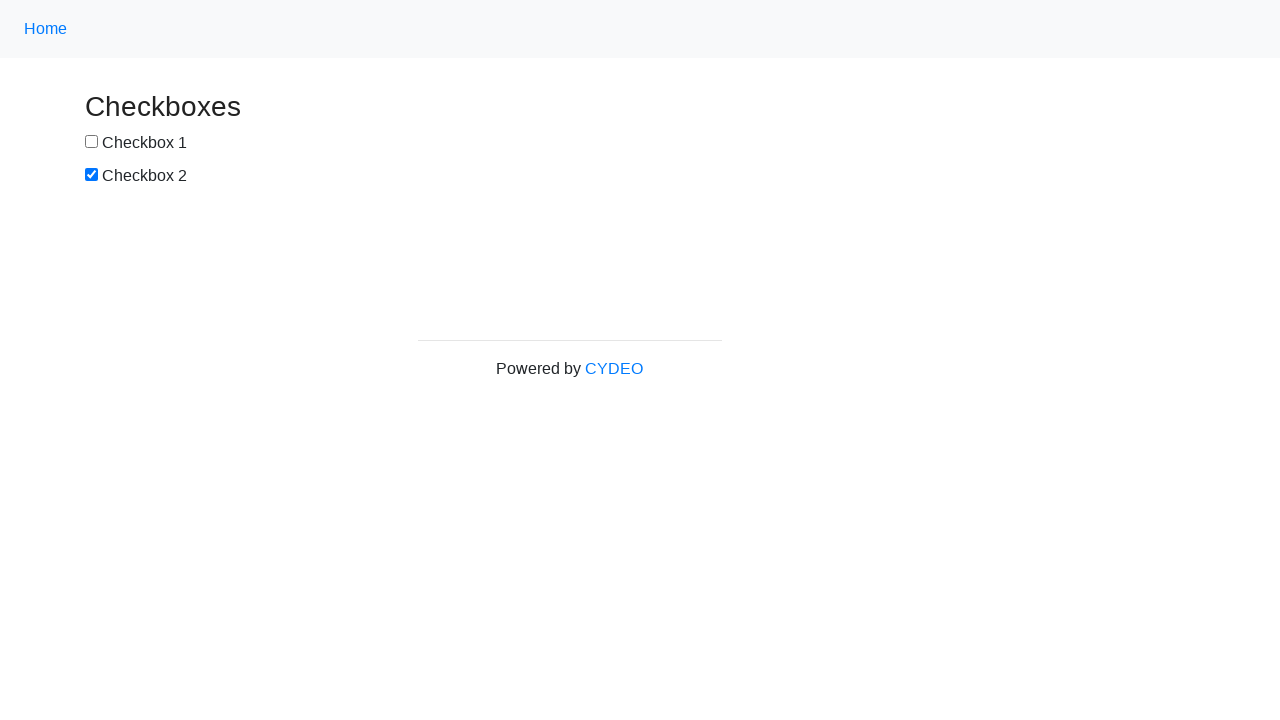

Clicked checkbox1 at (92, 142) on #box1
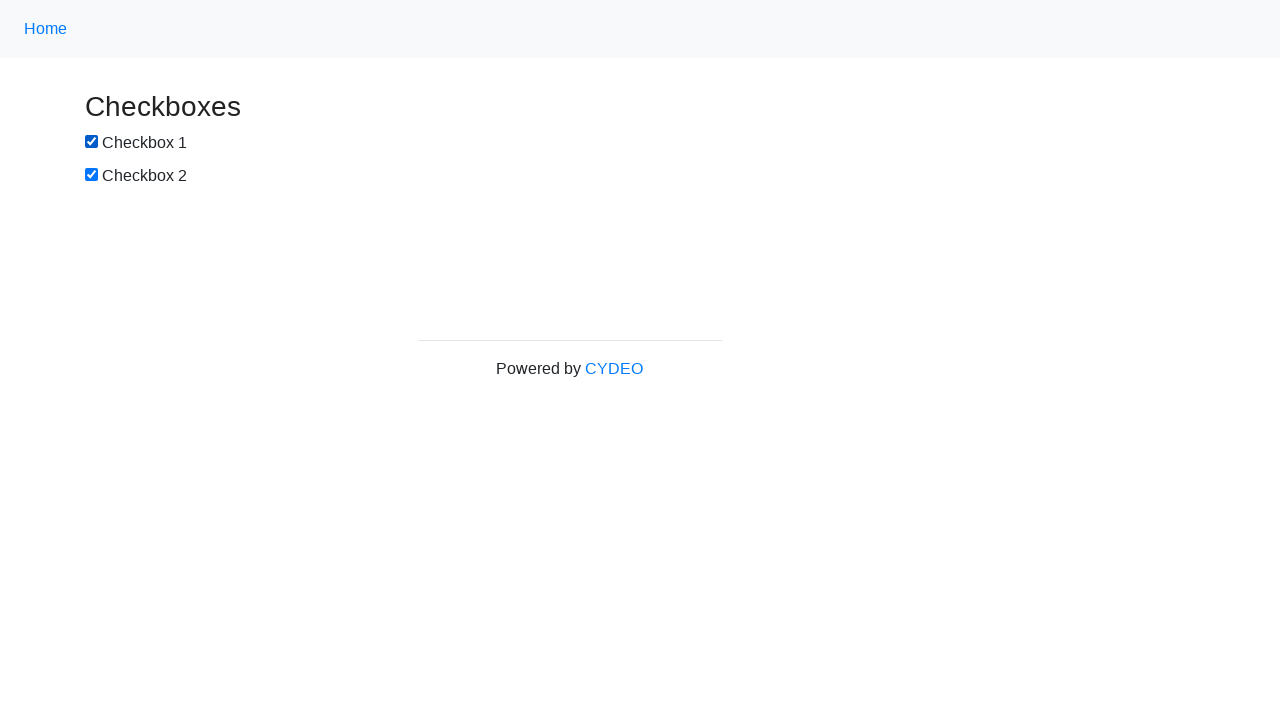

Located second checkbox (#box2)
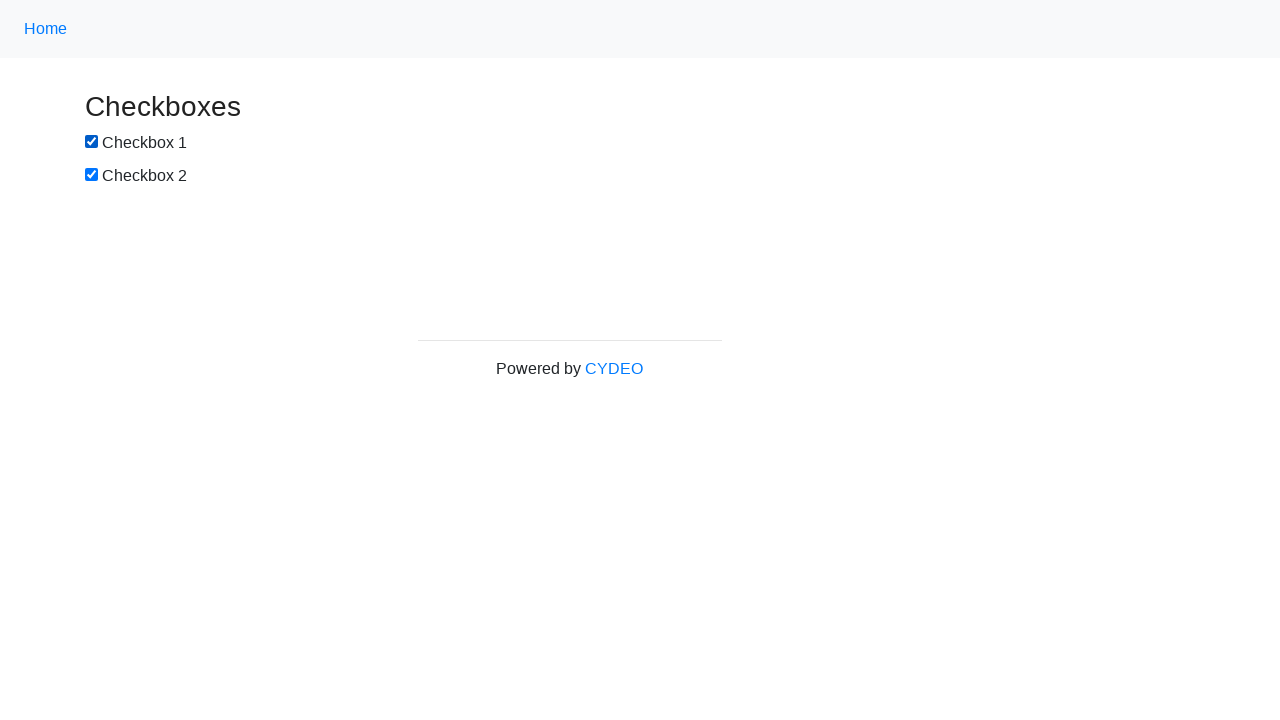

Checked initial state of checkbox2: True
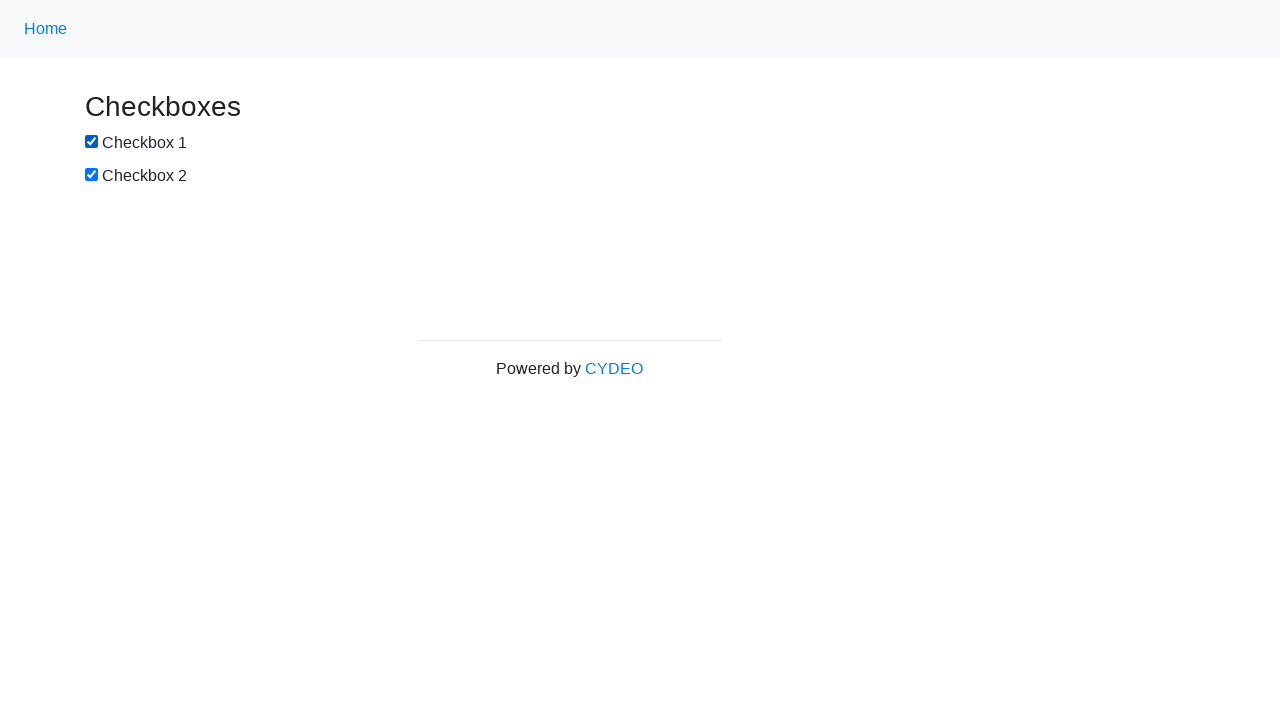

Clicked checkbox2 at (92, 175) on #box2
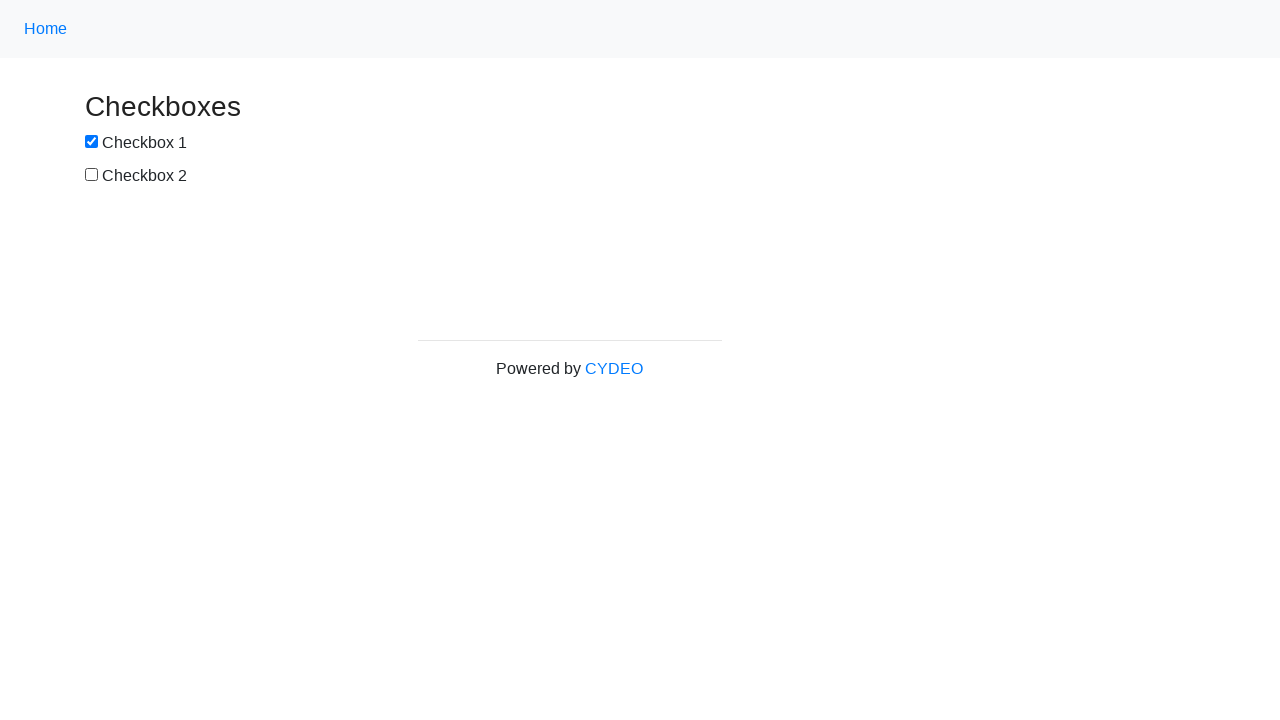

Verified checkbox1 state changed after click
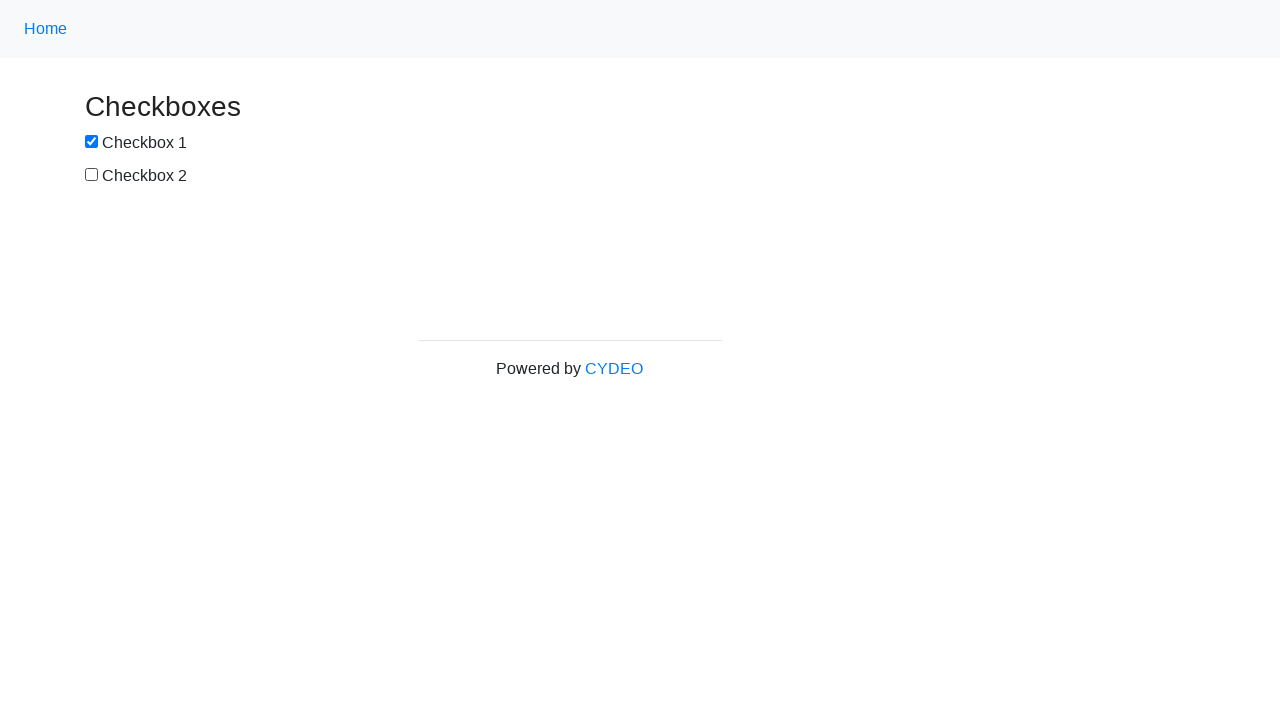

Verified checkbox2 state changed after click
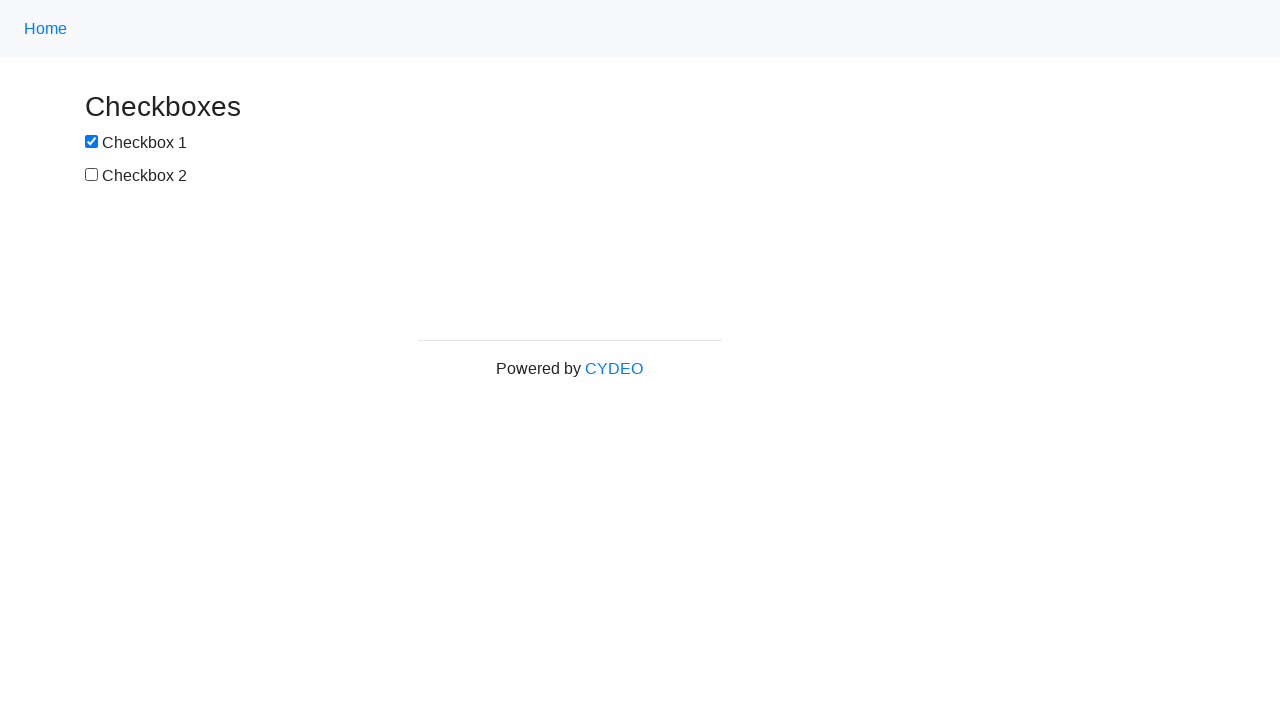

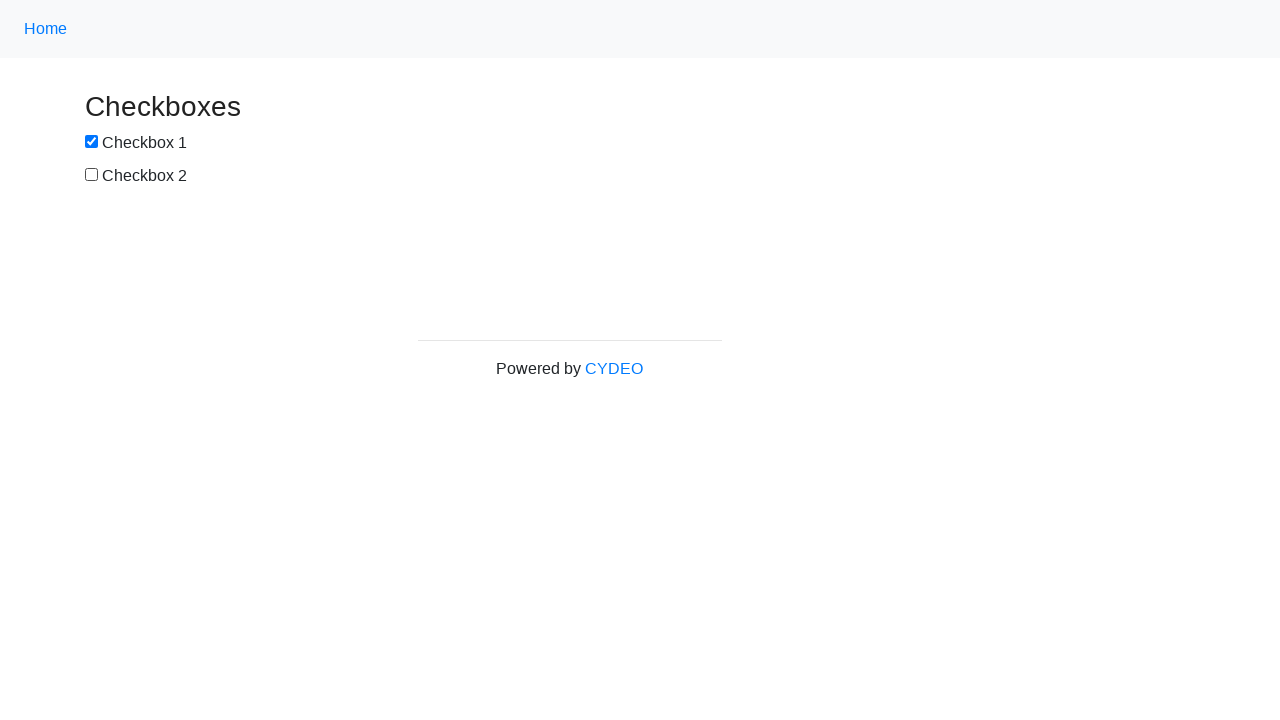